Tests drag and drop functionality by dragging an element from a source location to a target drop zone using mouse hover and click actions.

Starting URL: https://testautomationpractice.blogspot.com/

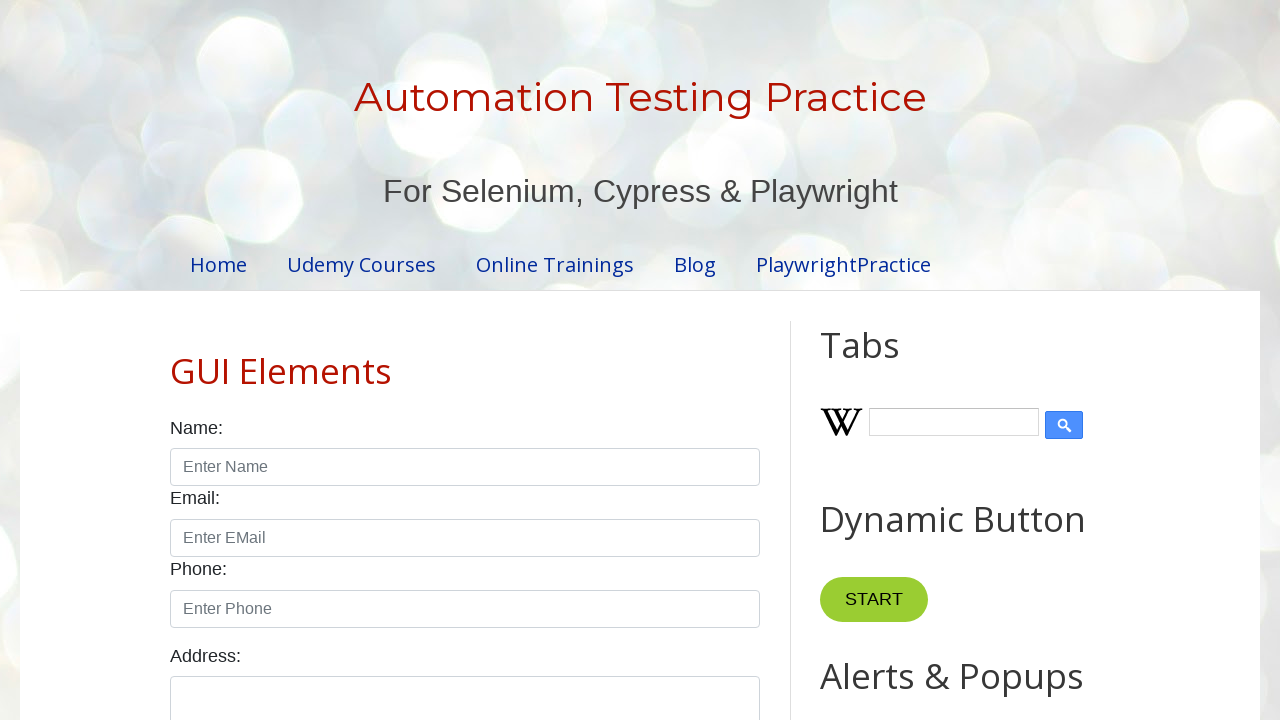

Located draggable element with ID 'draggable'
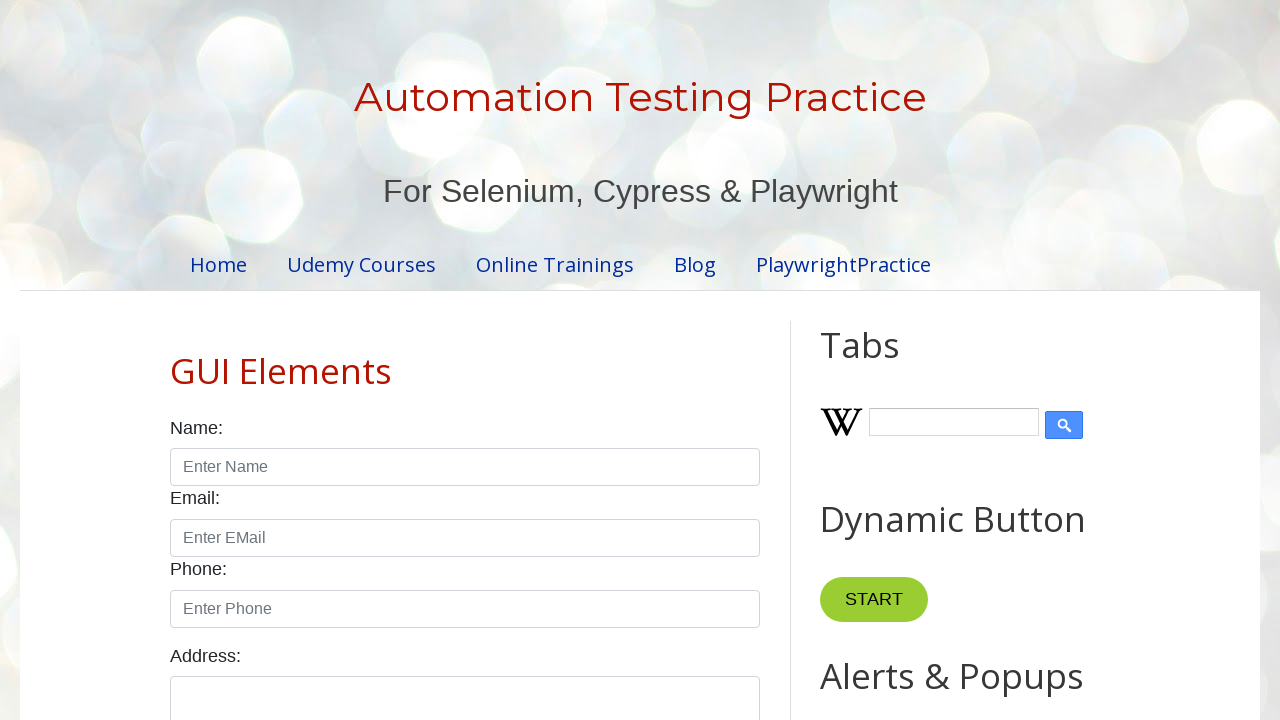

Located droppable target element with ID 'droppable'
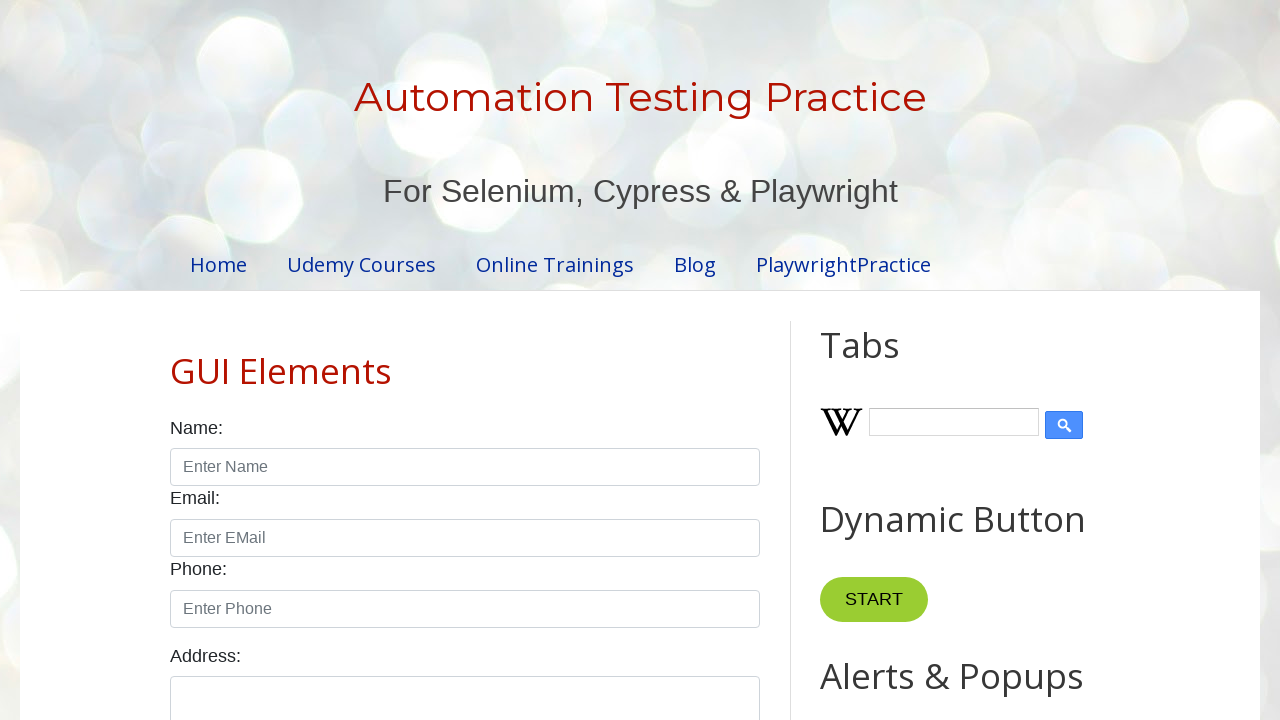

Hovered over draggable element at (870, 361) on #draggable
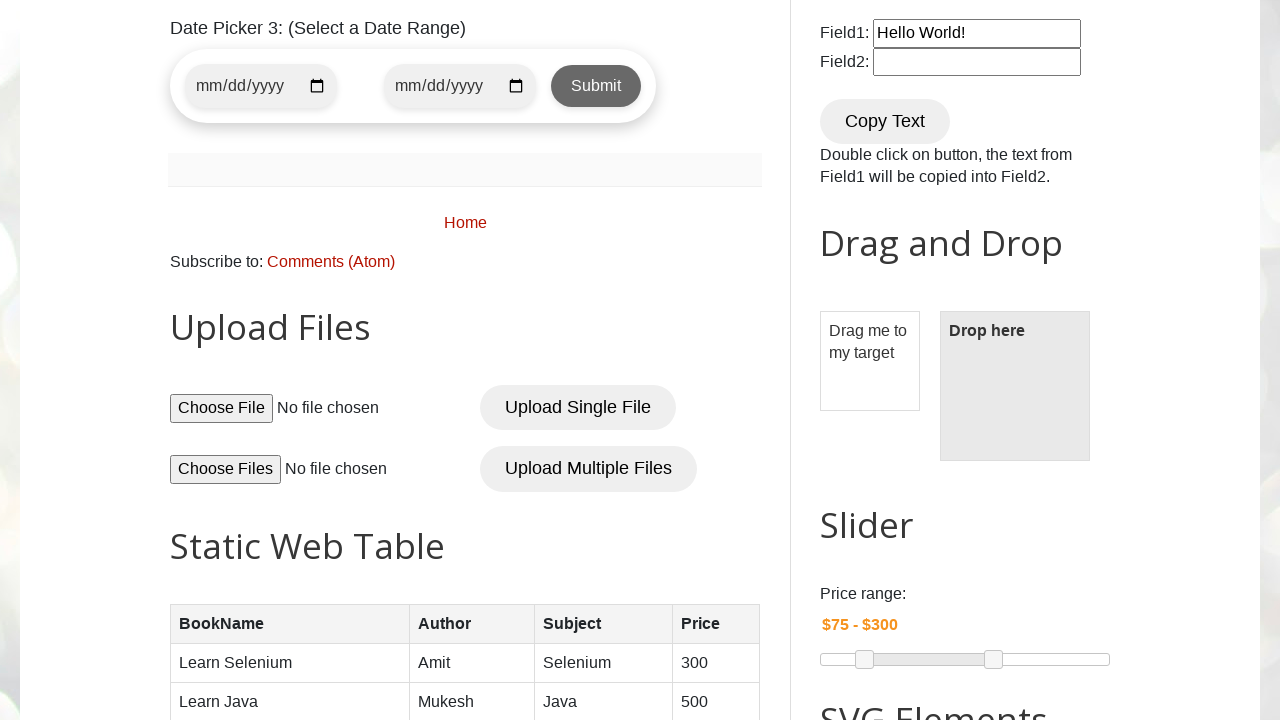

Pressed mouse down on draggable element at (870, 361)
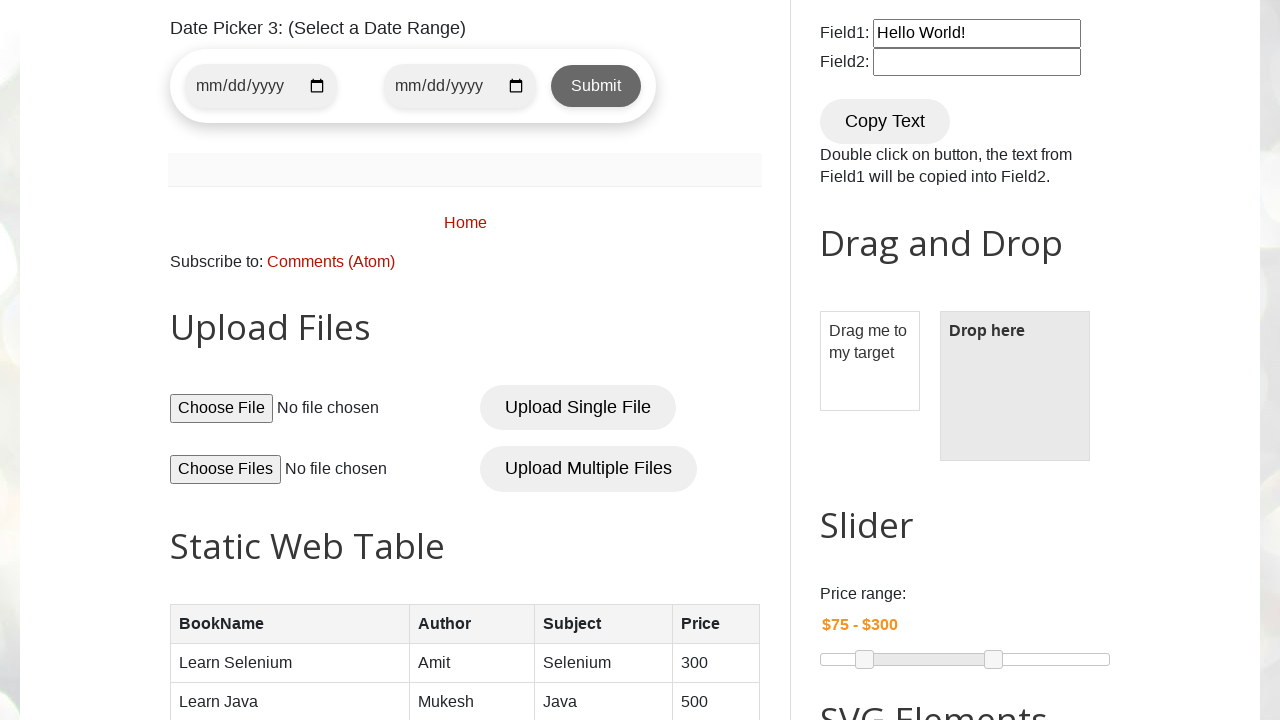

Hovered over droppable target element at (1015, 386) on #droppable
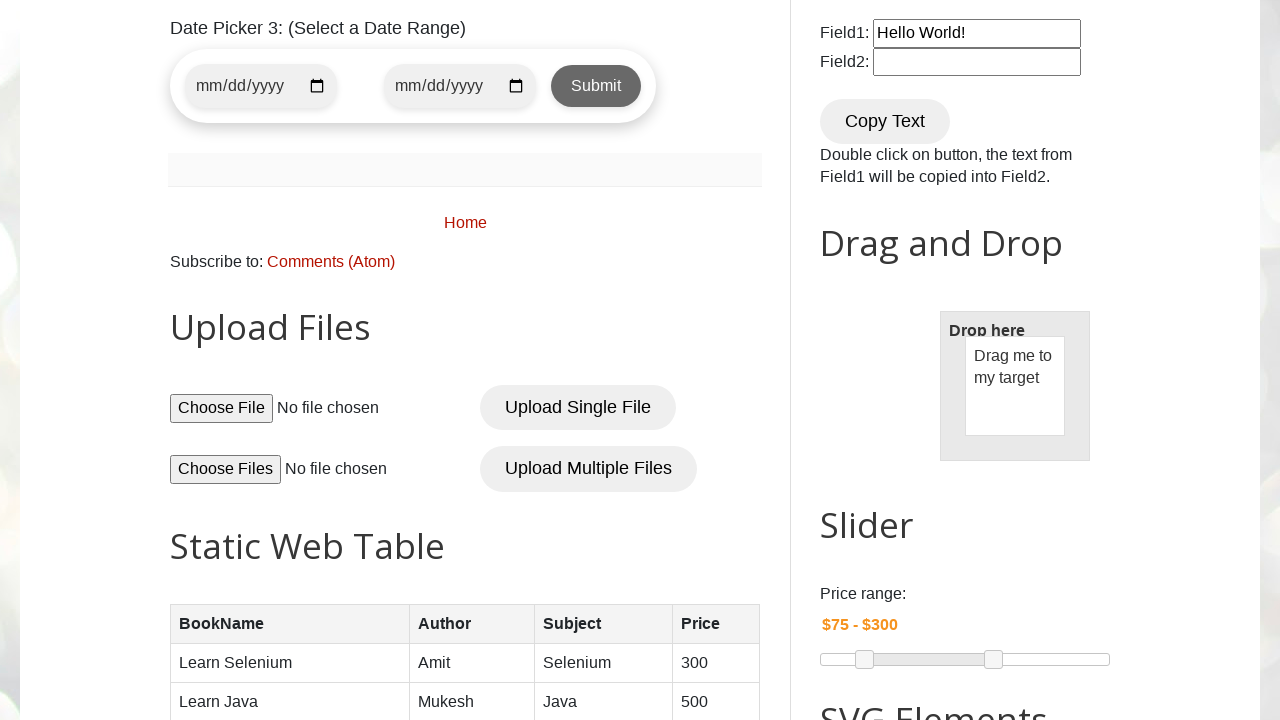

Released mouse to complete drag and drop operation at (1015, 386)
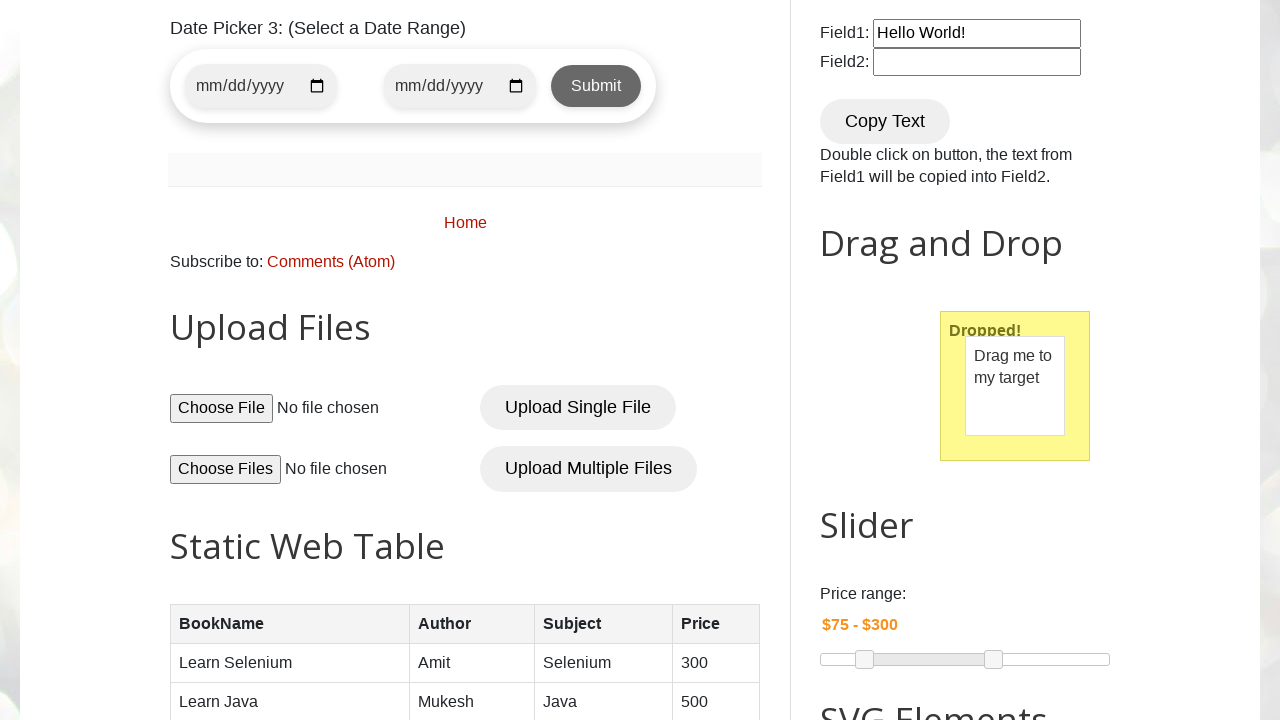

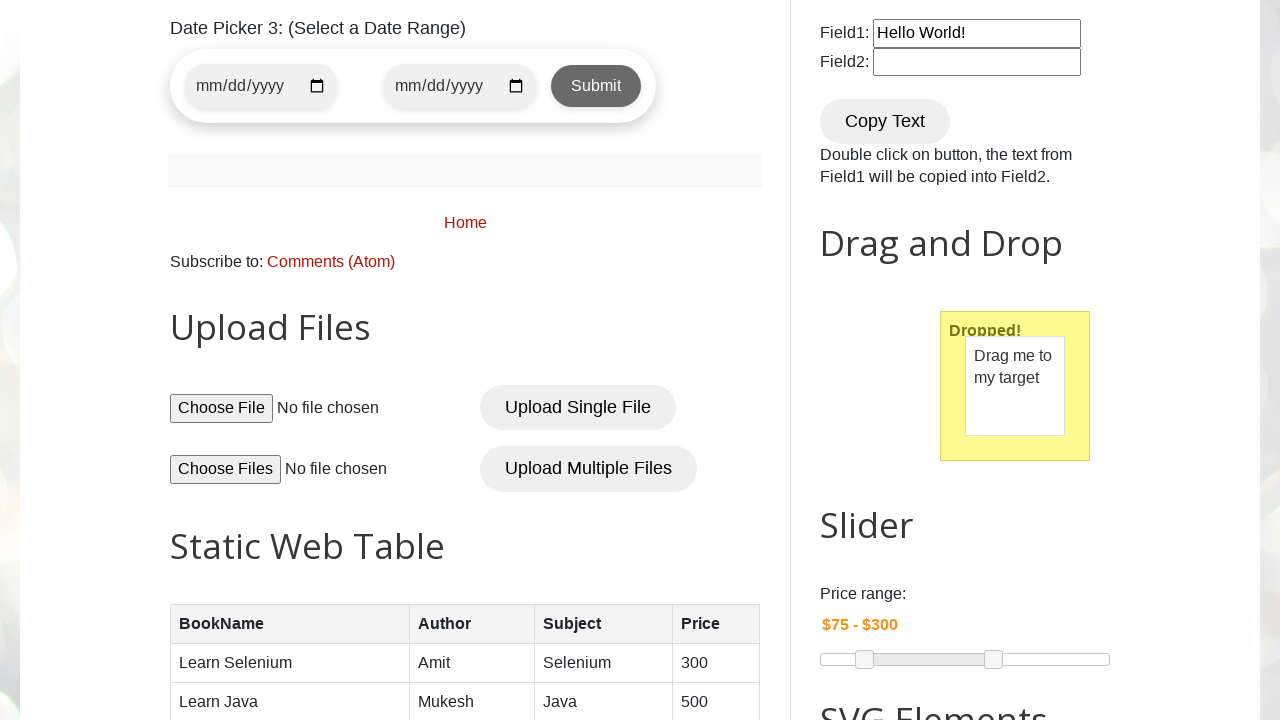